Tests basic browser navigation operations including navigating to URLs, going back/forward in history, refreshing, and retrieving page information

Starting URL: https://www.etsy.com

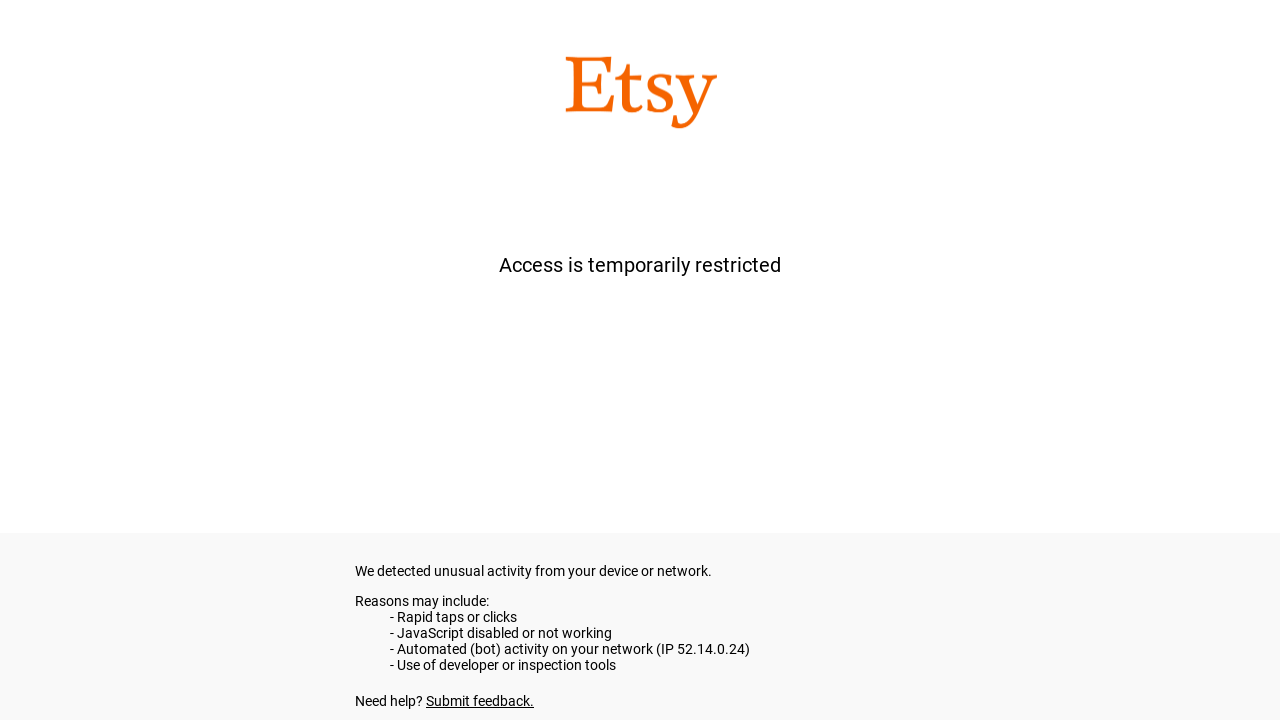

Navigated back in browser history
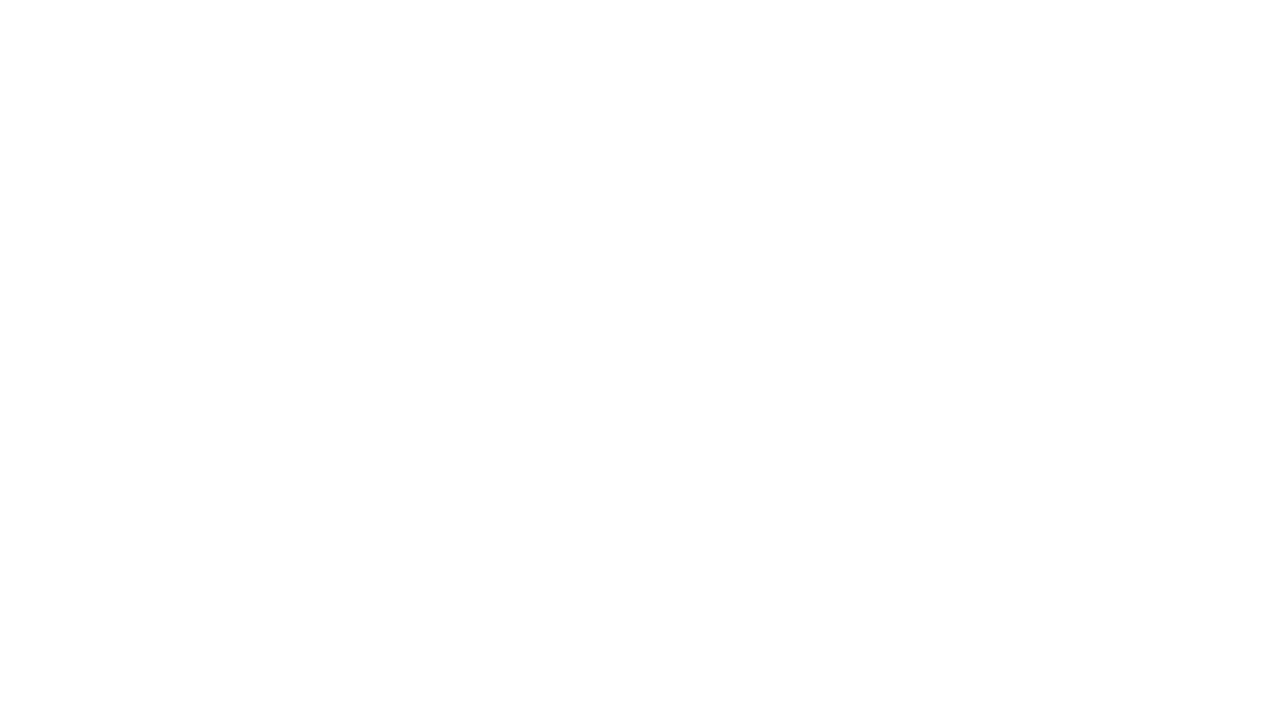

Navigated forward in browser history
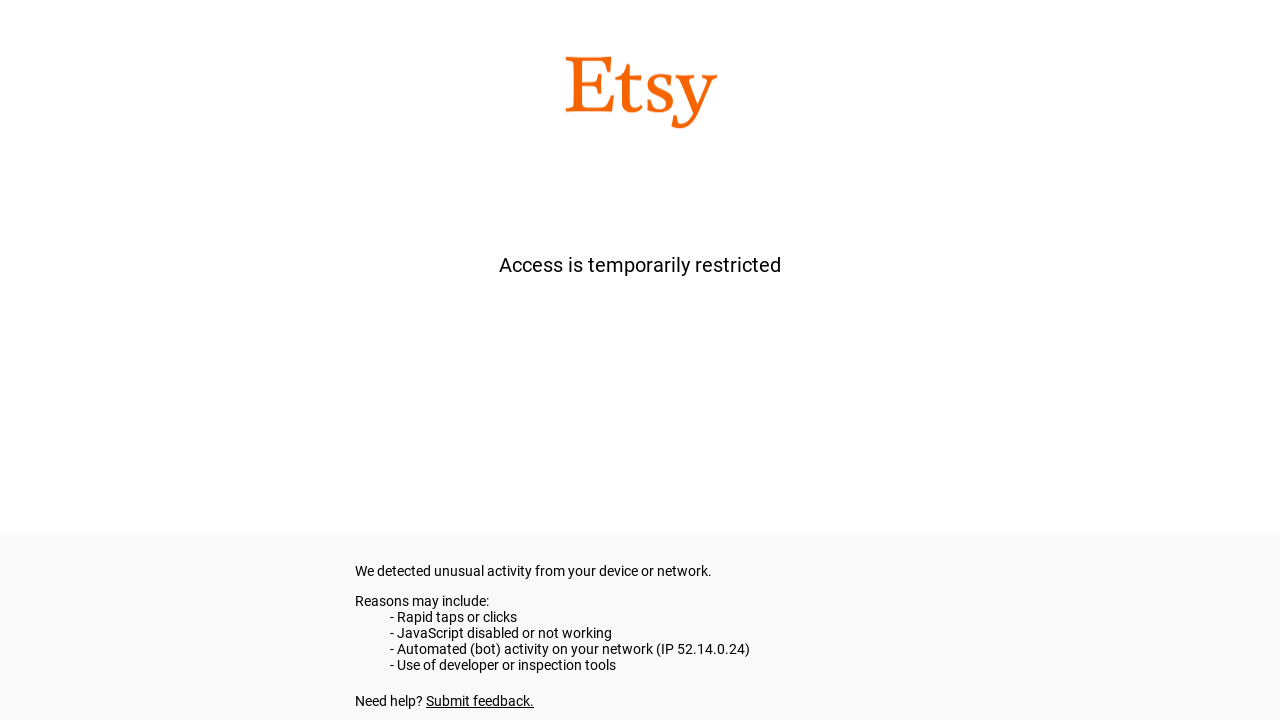

Refreshed the current page
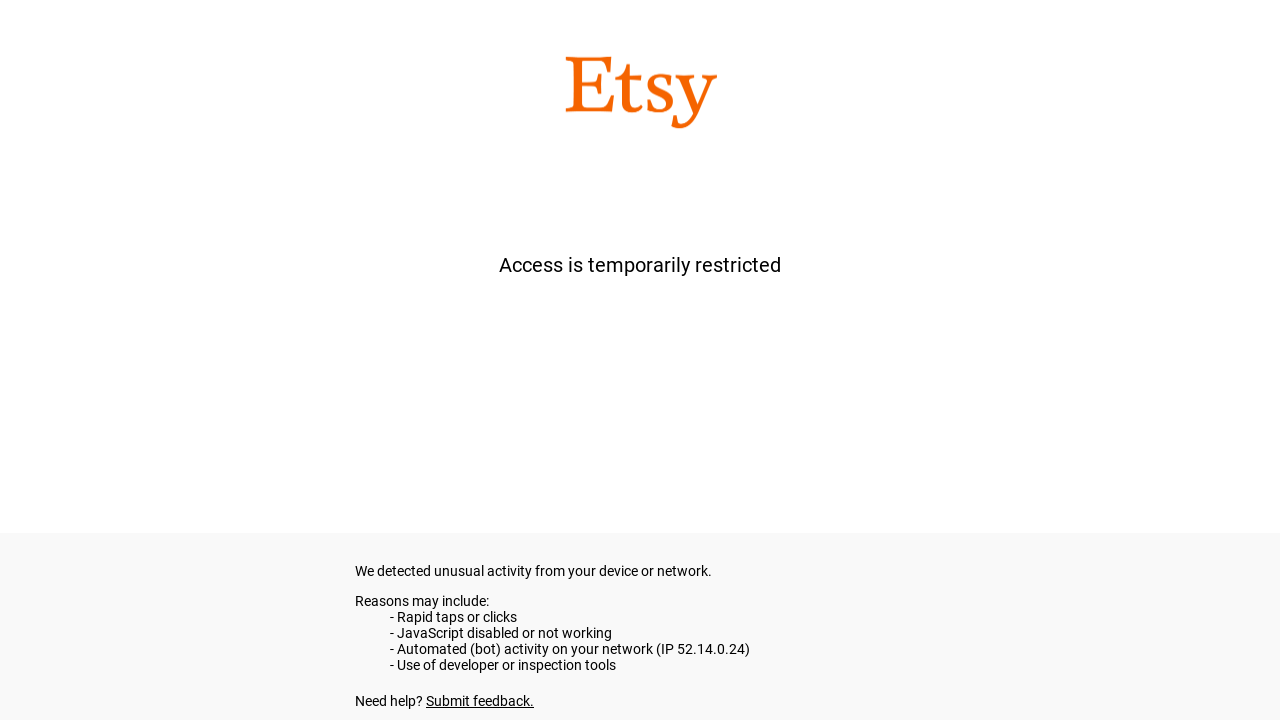

Retrieved page title: etsy.com
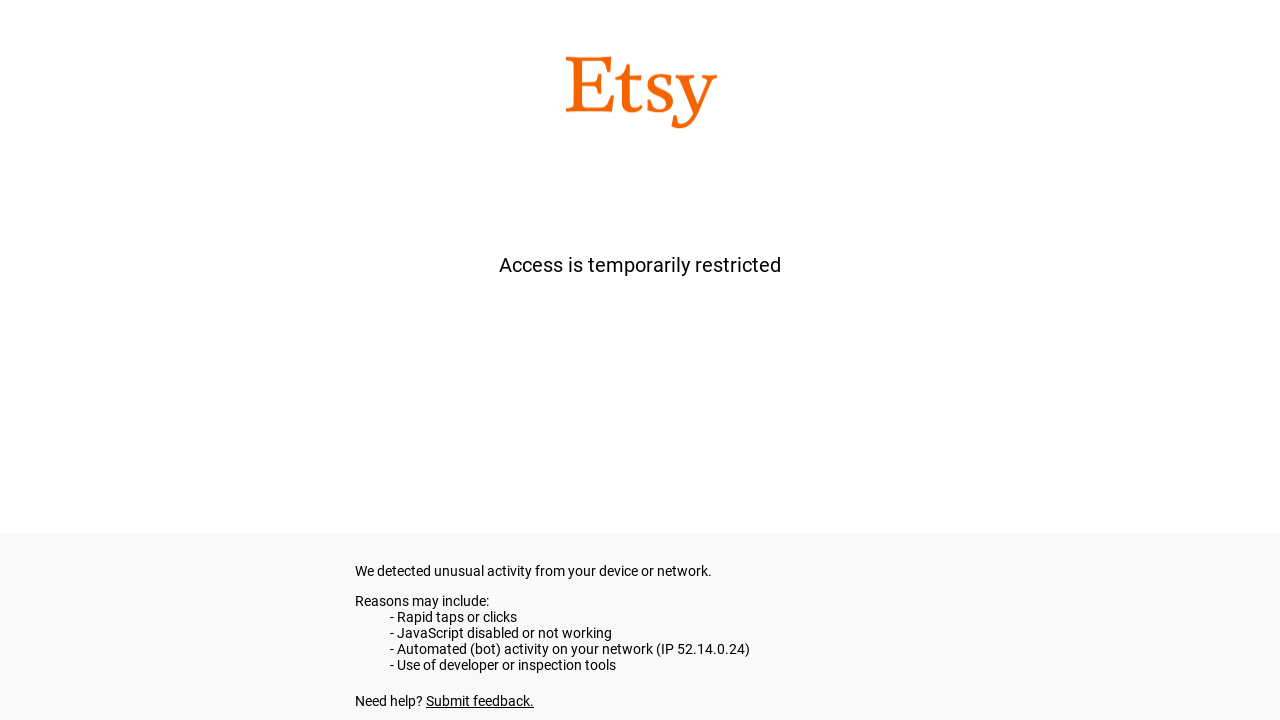

Retrieved current URL: https://www.etsy.com/
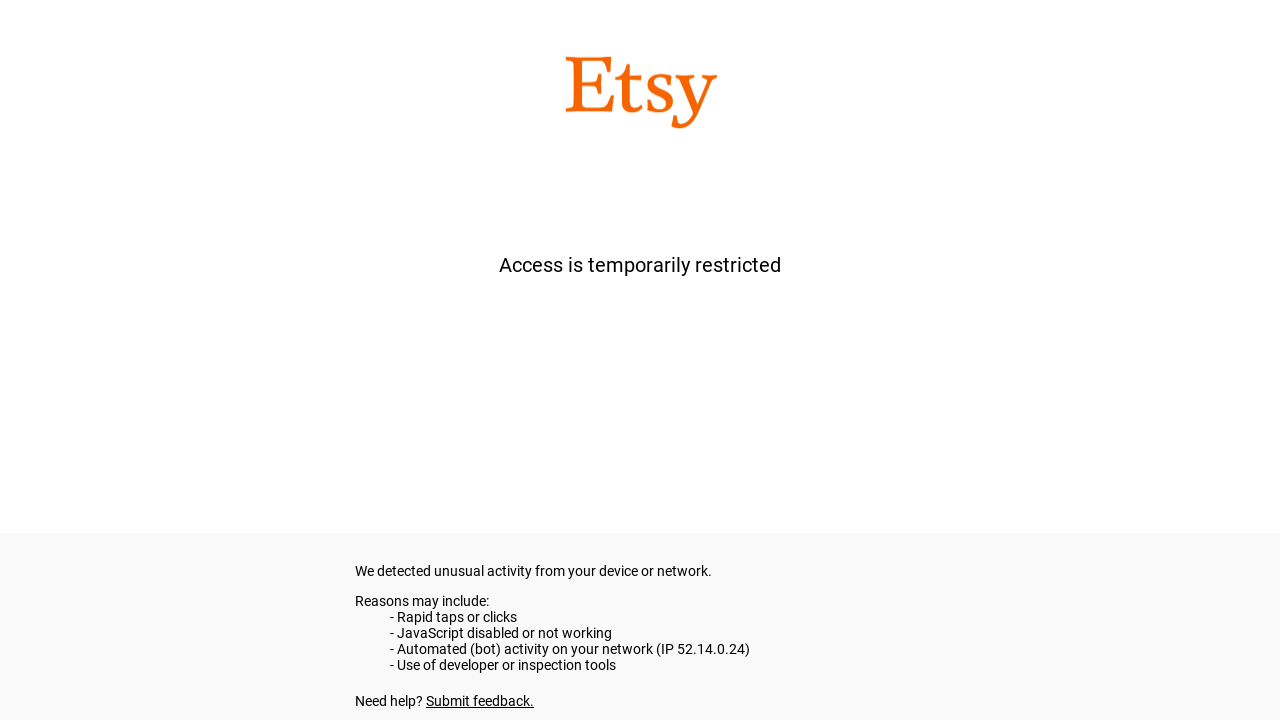

Navigated to Tesla website (https://www.tesla.com)
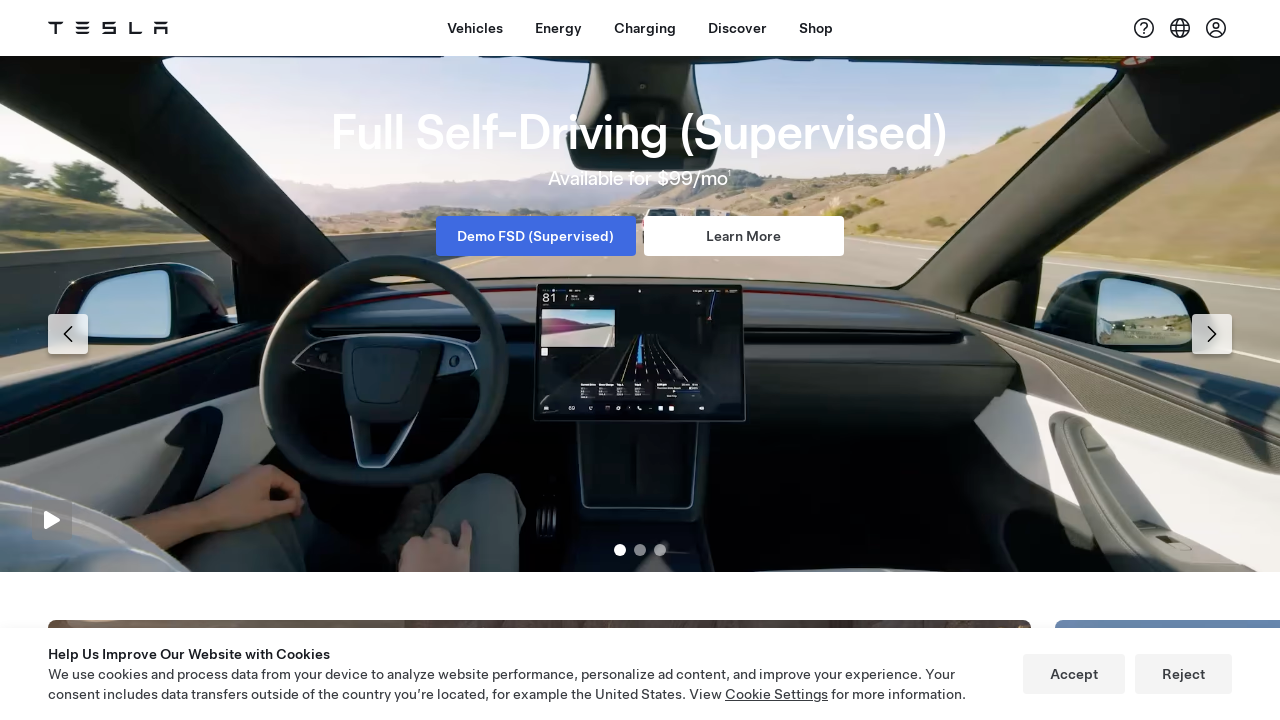

Retrieved current URL after navigation: https://www.tesla.com/
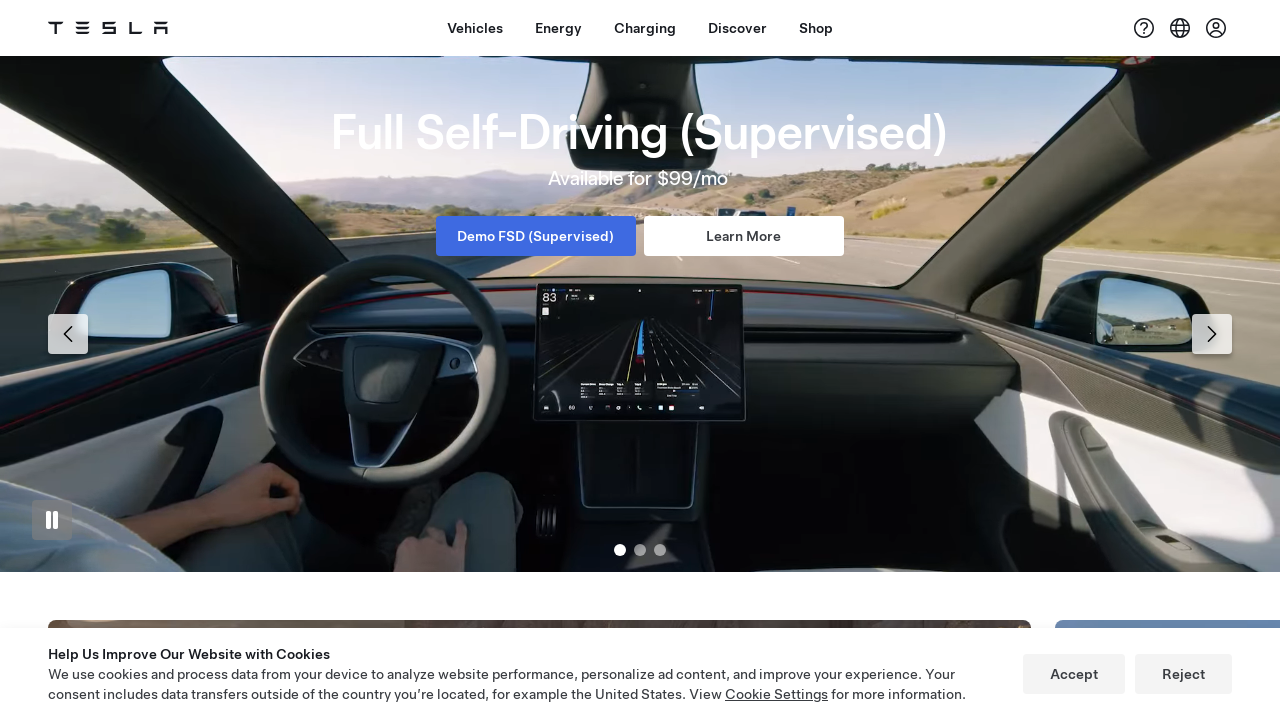

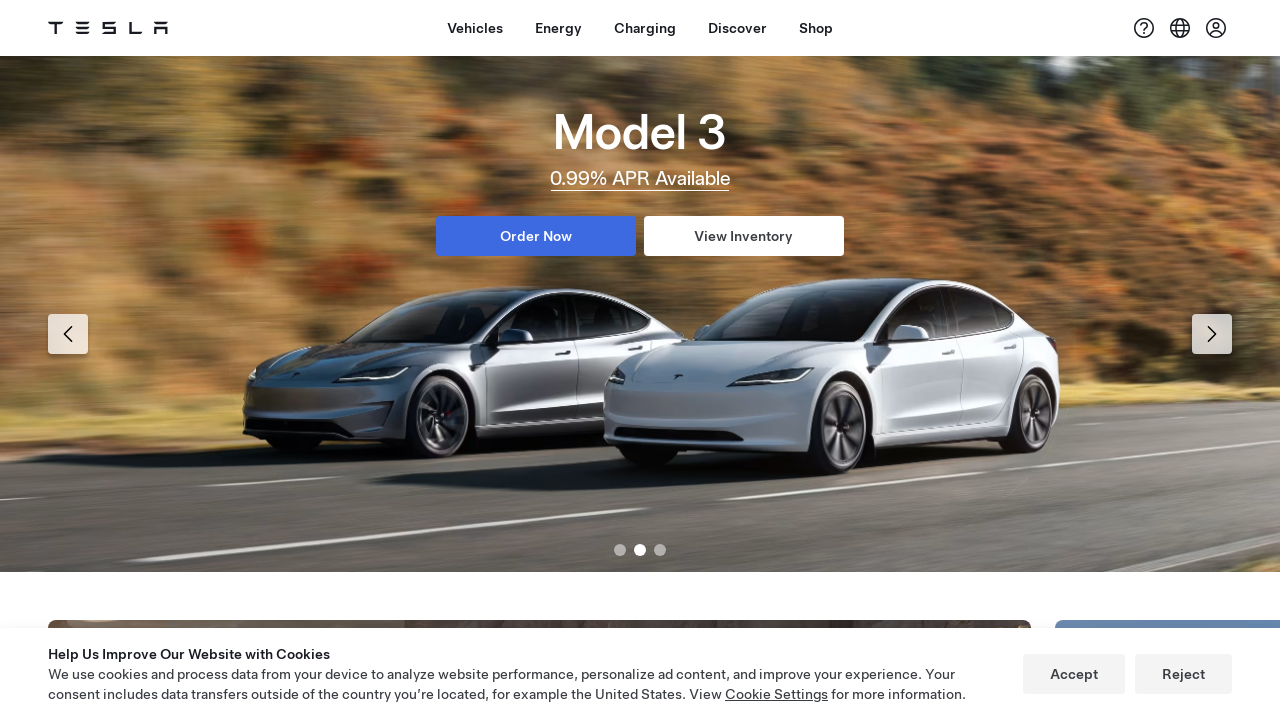